Tests autosuggestive dropdown functionality by typing a partial country code and selecting the matching option from the suggestions list

Starting URL: https://rahulshettyacademy.com/dropdownsPractise

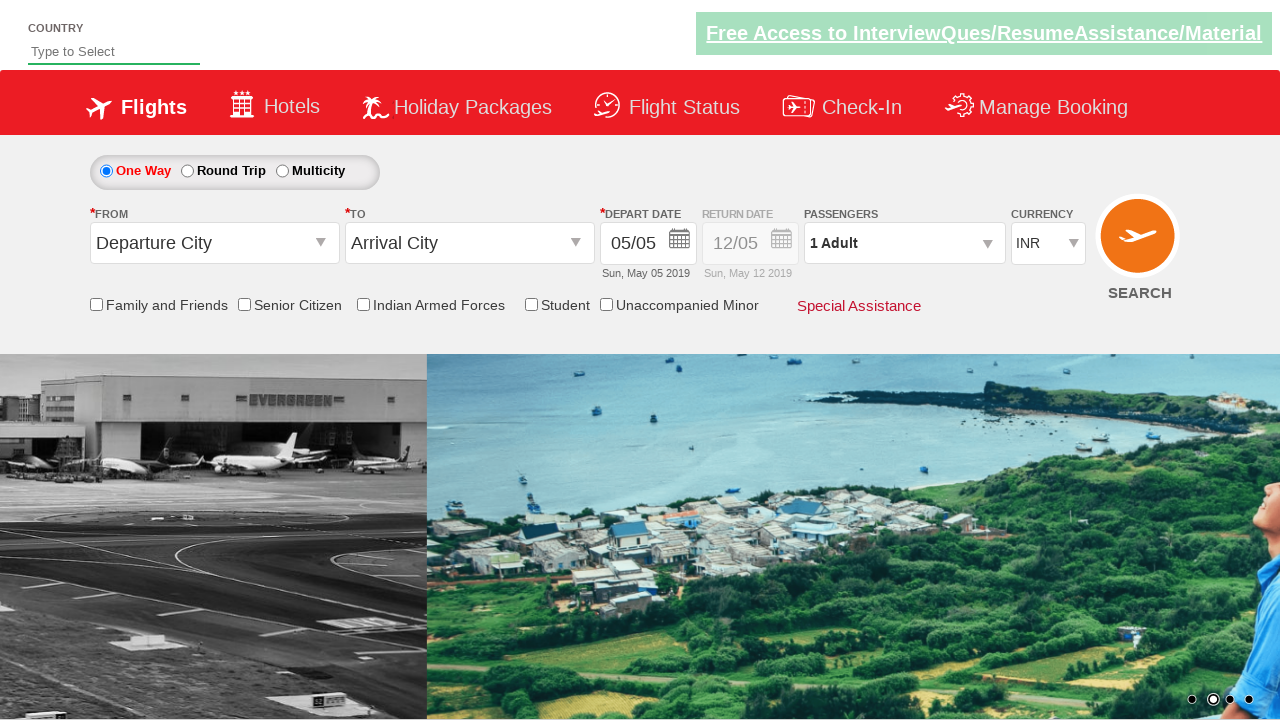

Filled autosuggest field with 'IND' on #autosuggest
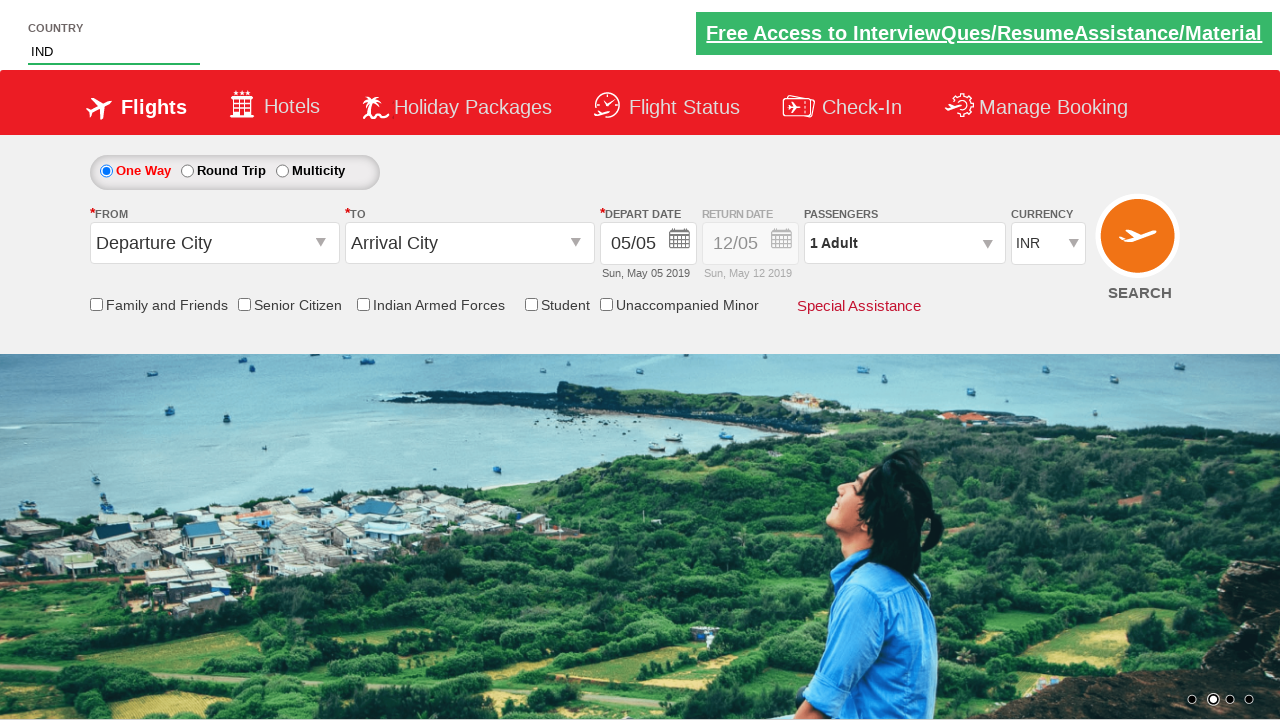

Waited for suggestion dropdown to appear
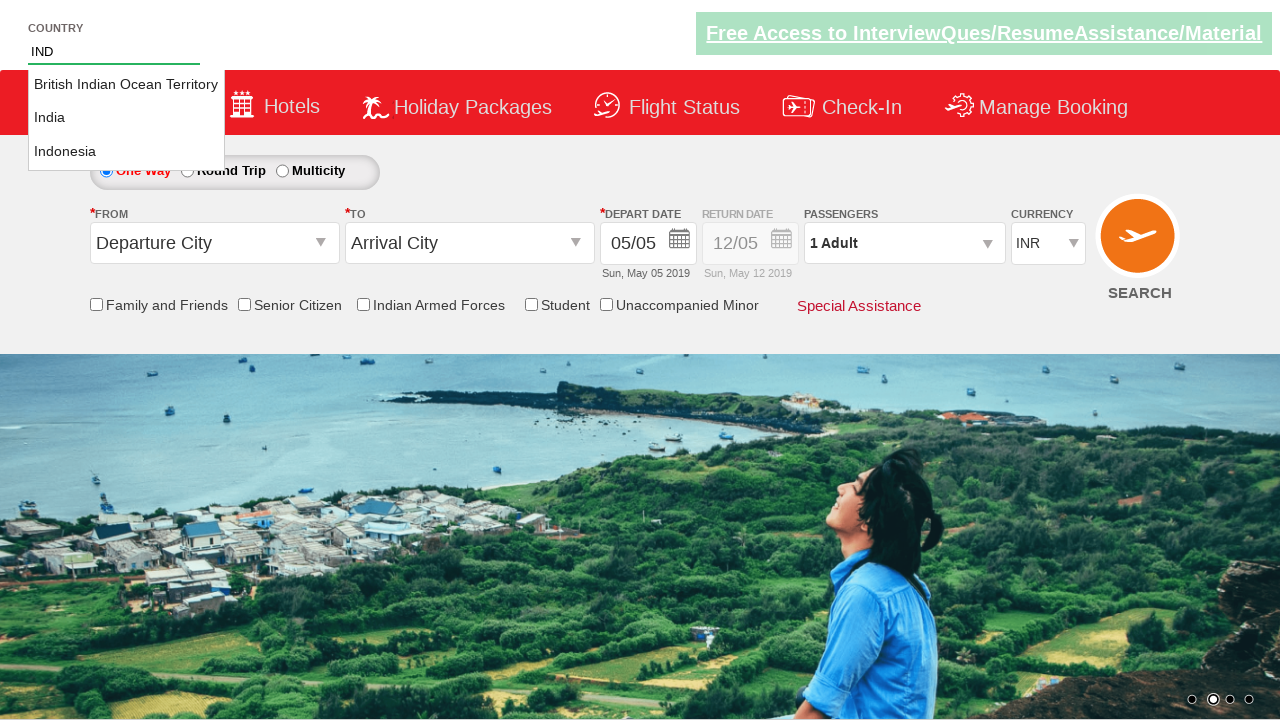

Retrieved all suggestion options from dropdown
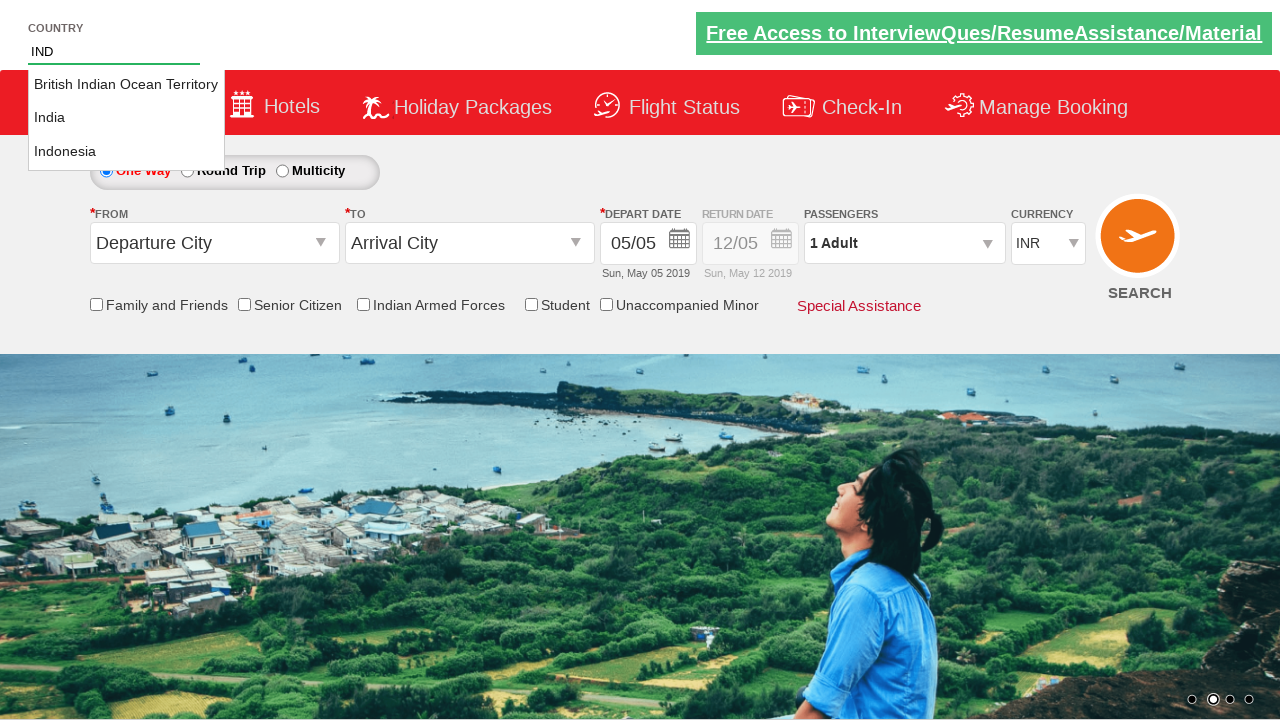

Clicked 'INDIA' option from suggestions at (126, 118) on li.ui-menu-item a >> nth=1
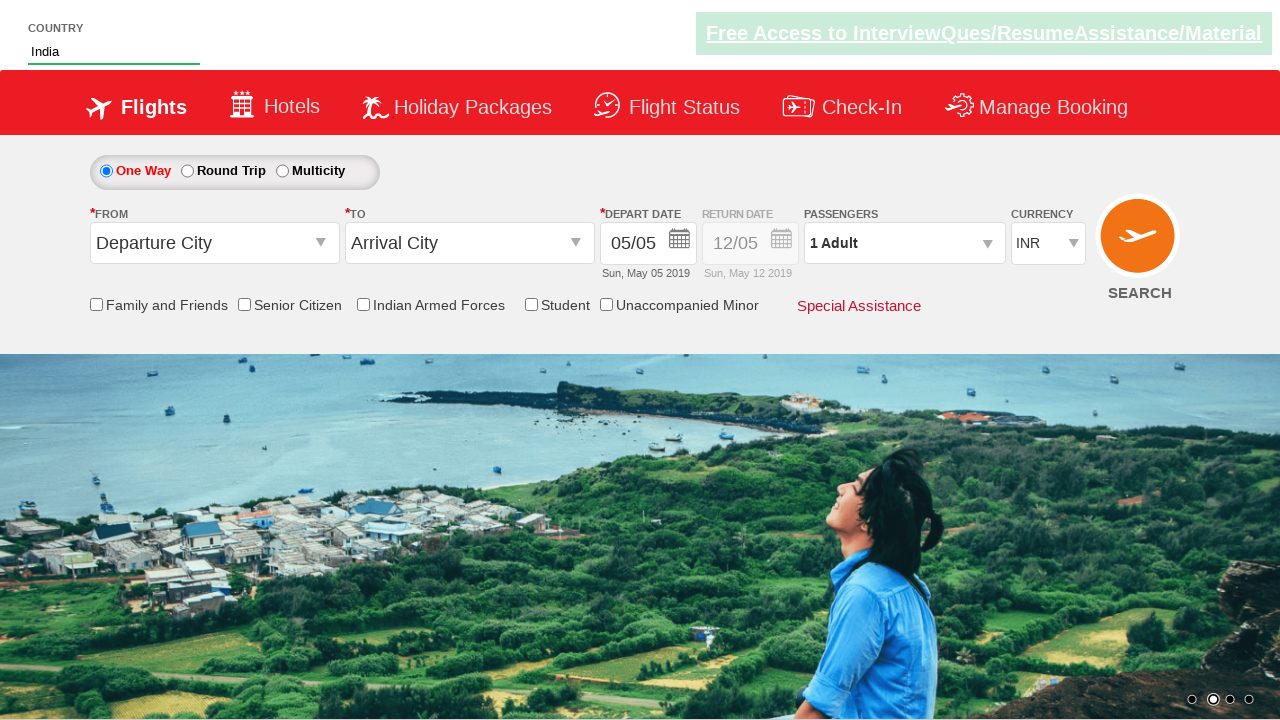

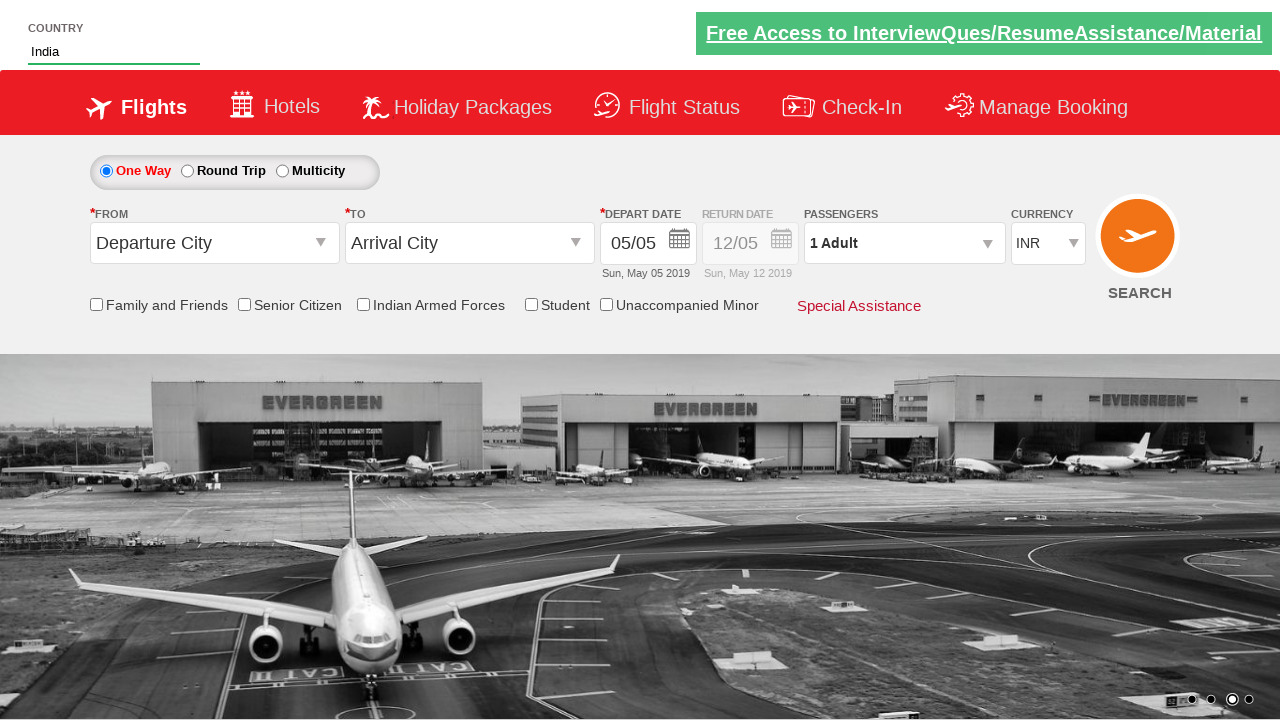